Tests negative login scenario by attempting to login with invalid credentials and verifying error message appears

Starting URL: https://rahulshettyacademy.com/locatorspractice/

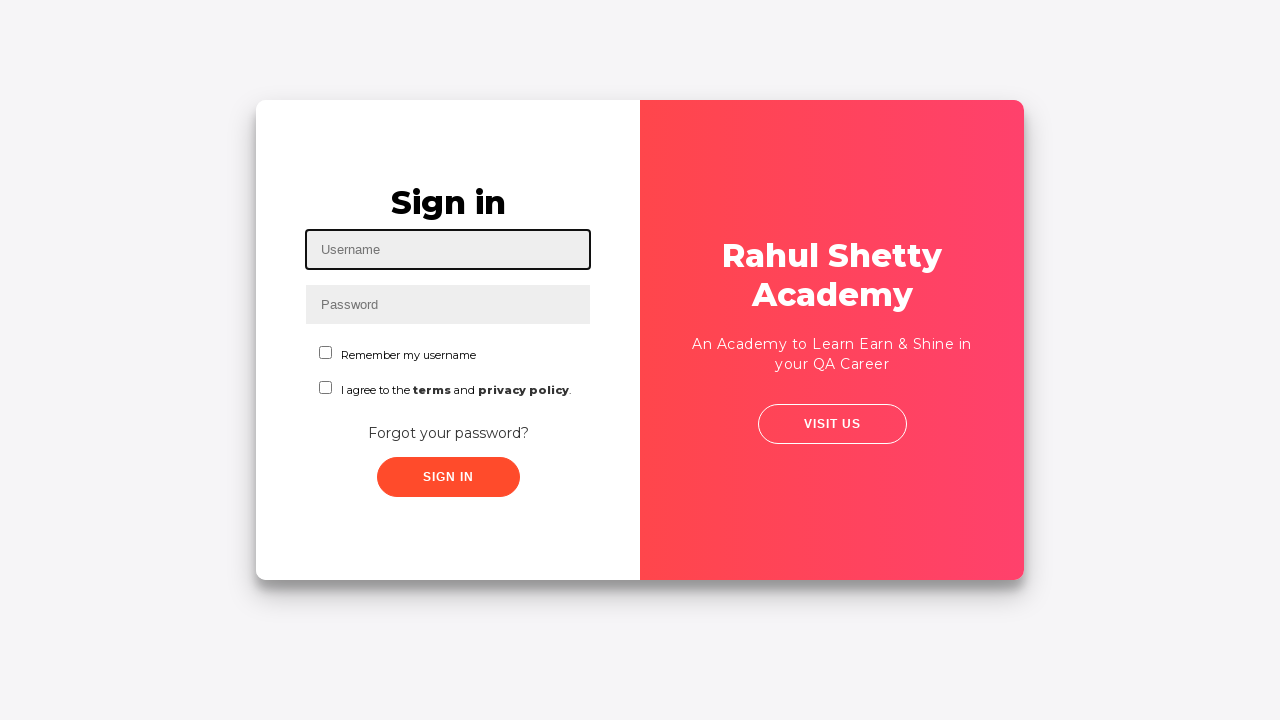

Navigated to login practice page
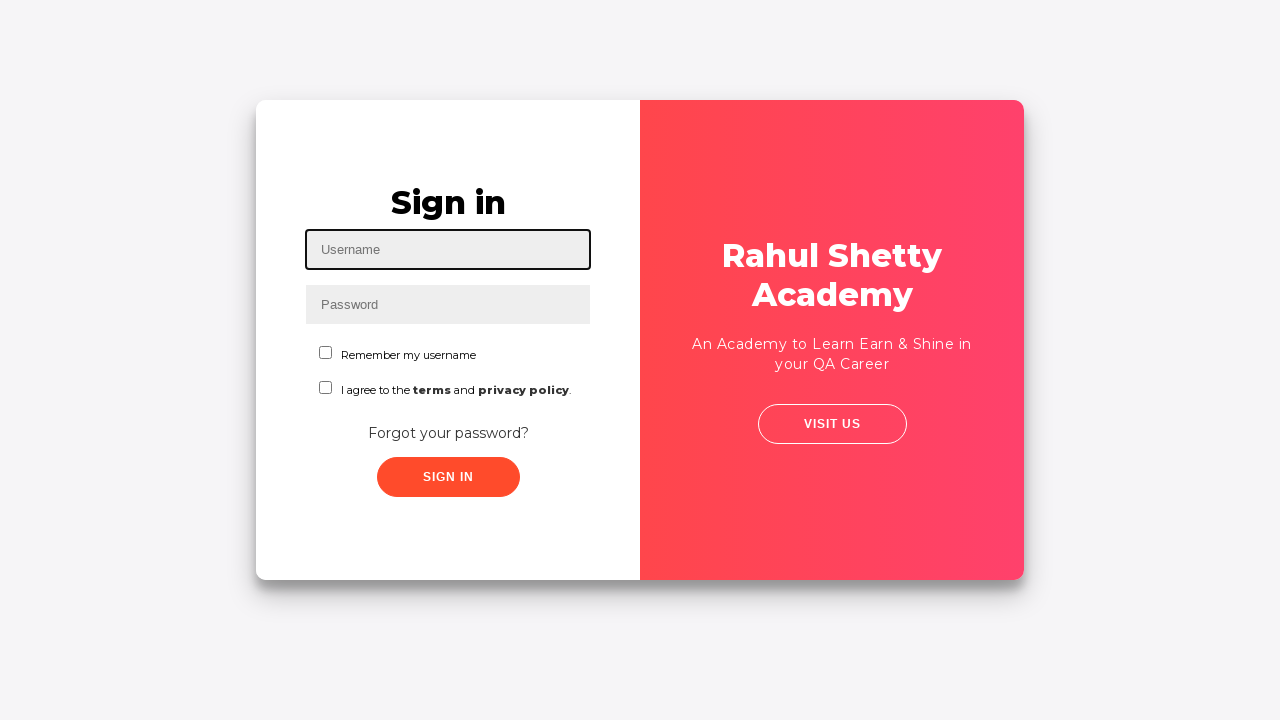

Filled username field with 'Darshan' on #inputUsername
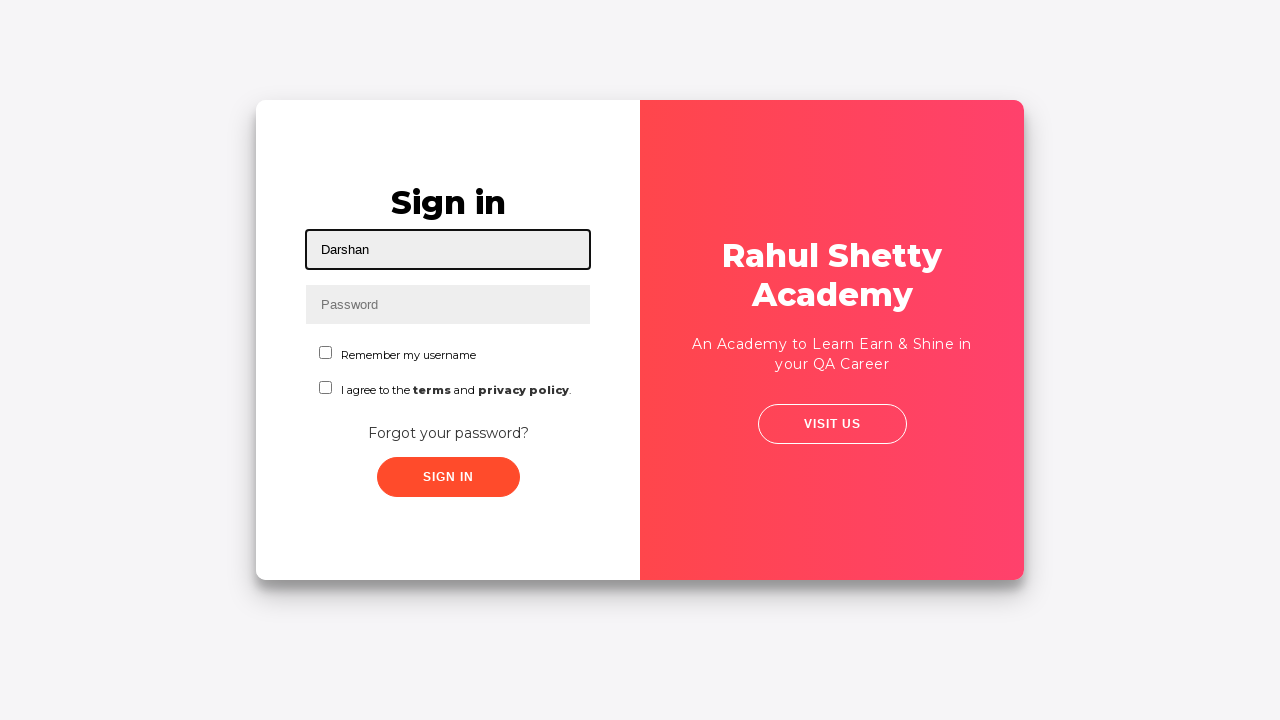

Filled password field with incorrect password 'hello123' on input[name='inputPassword']
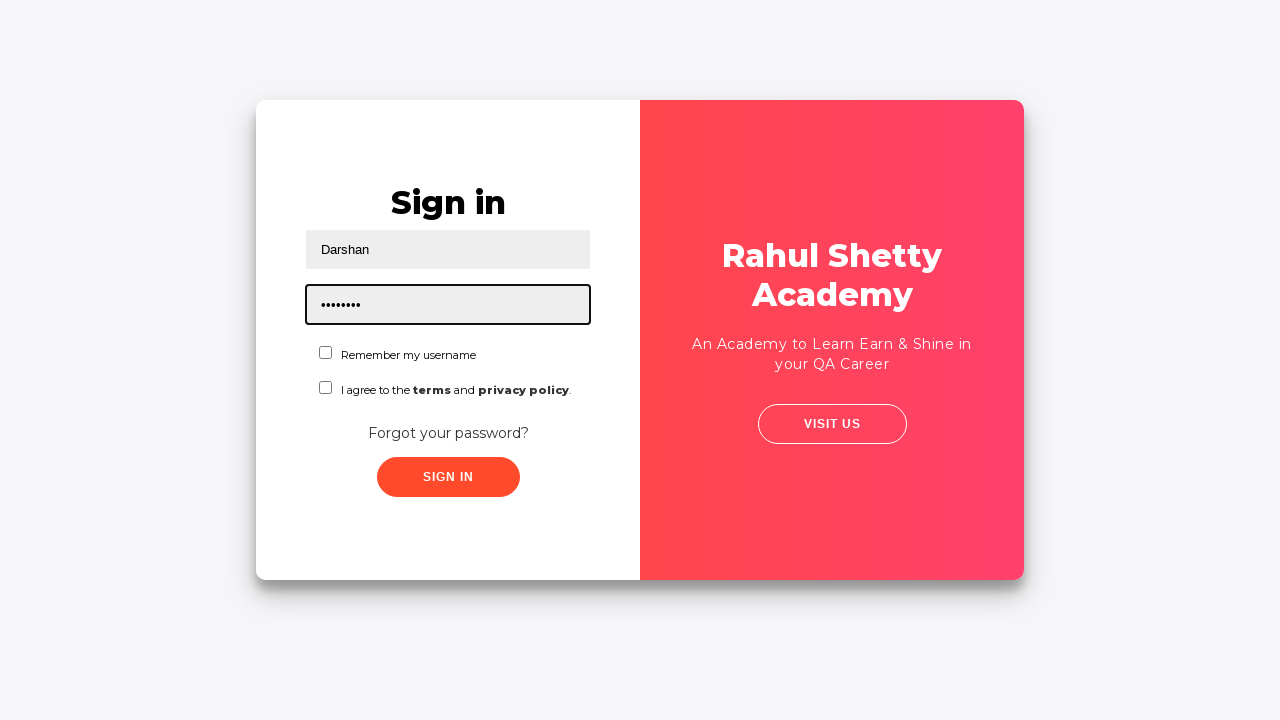

Clicked sign in button at (448, 477) on .signInBtn
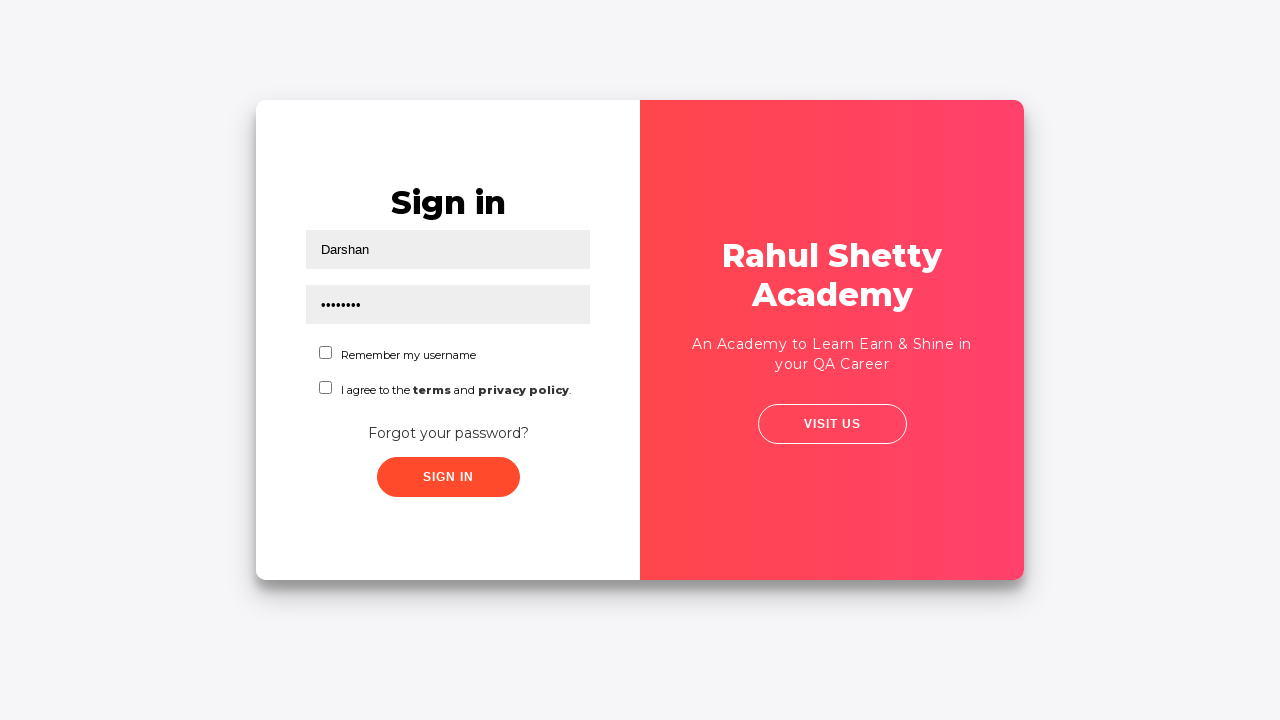

Error message appeared on page
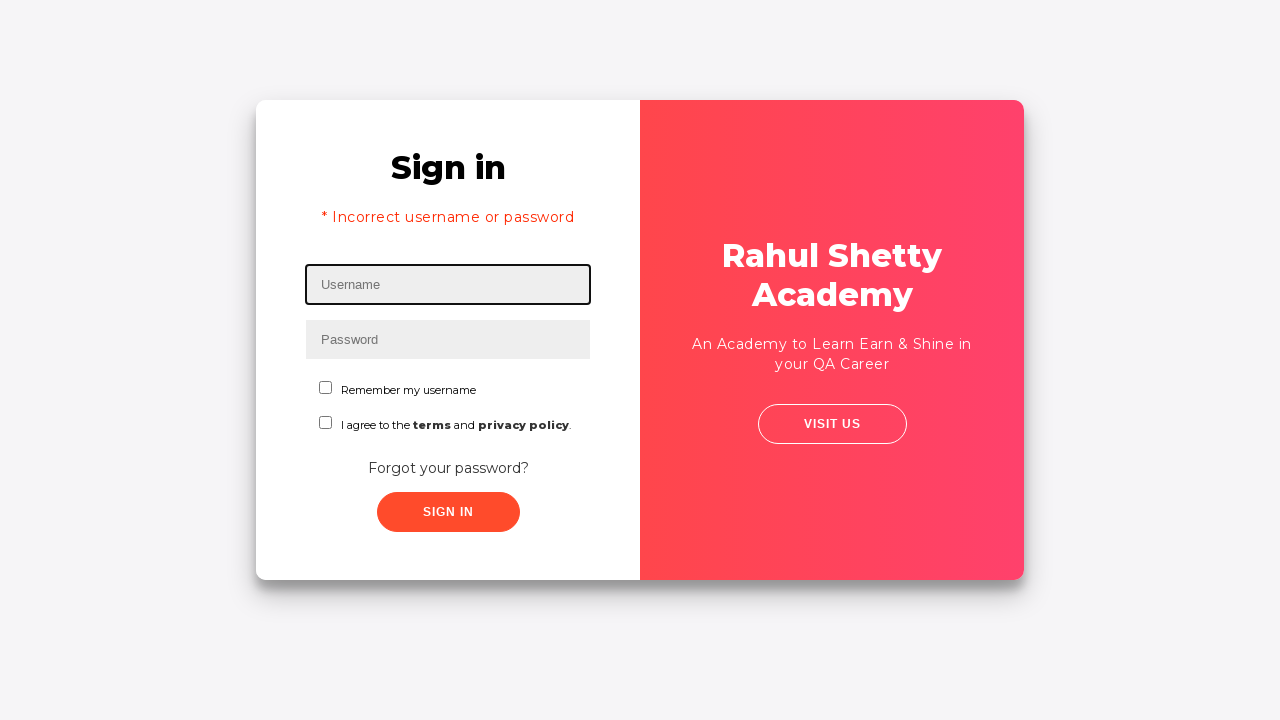

Retrieved error message text: '* Incorrect username or password '
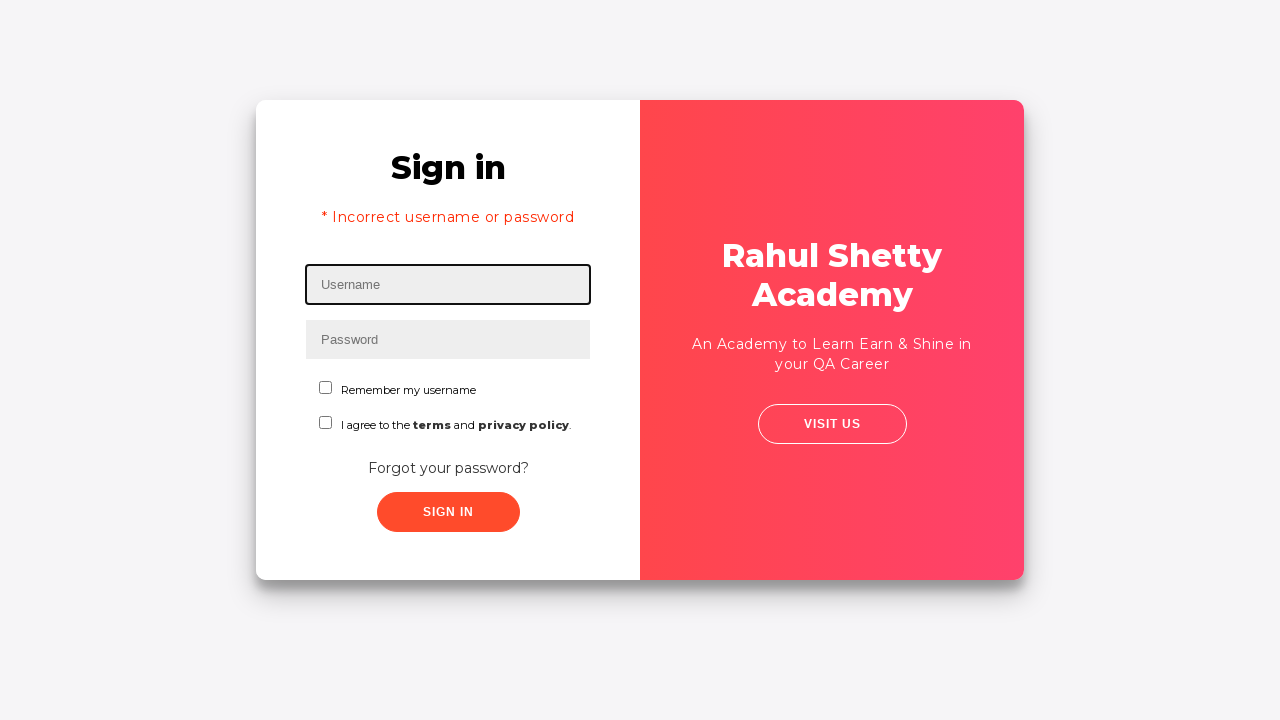

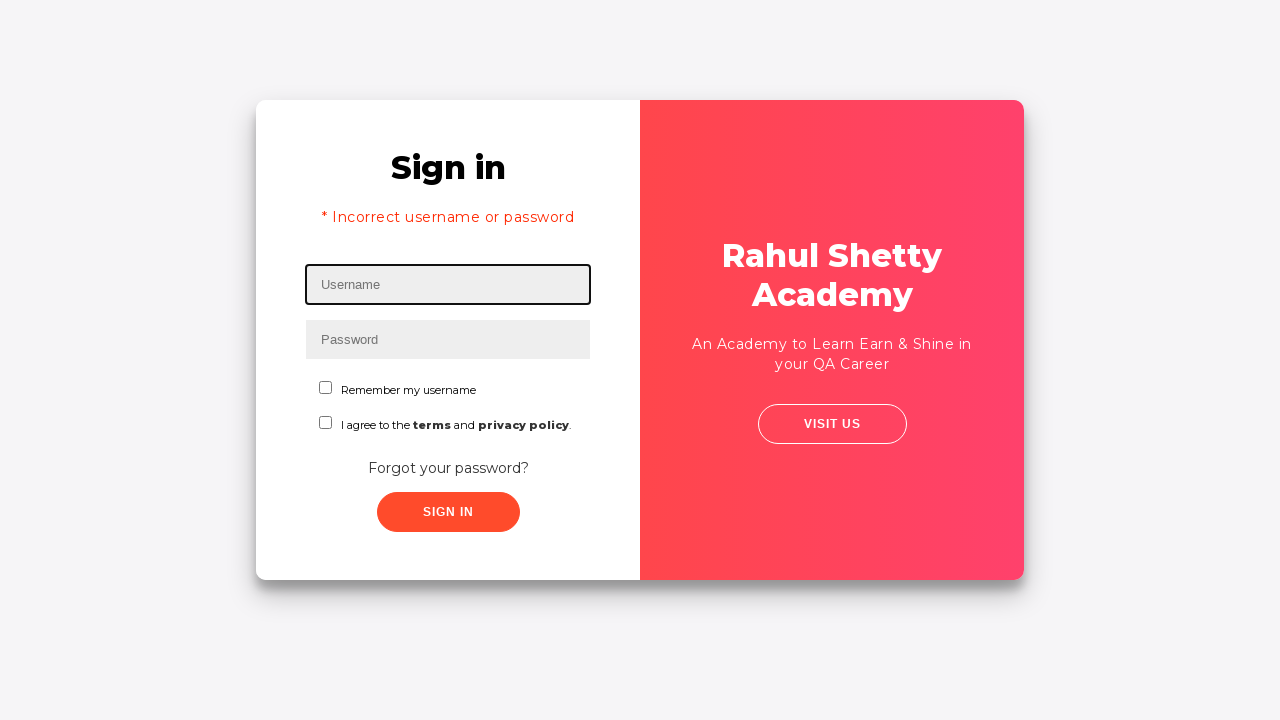